Tests using JavaScript execution to insert a date value into a calendar datepicker field on a Selenium practice page

Starting URL: http://seleniumpractise.blogspot.com/2016/08/how-to-handle-calendar-in-selenium.html

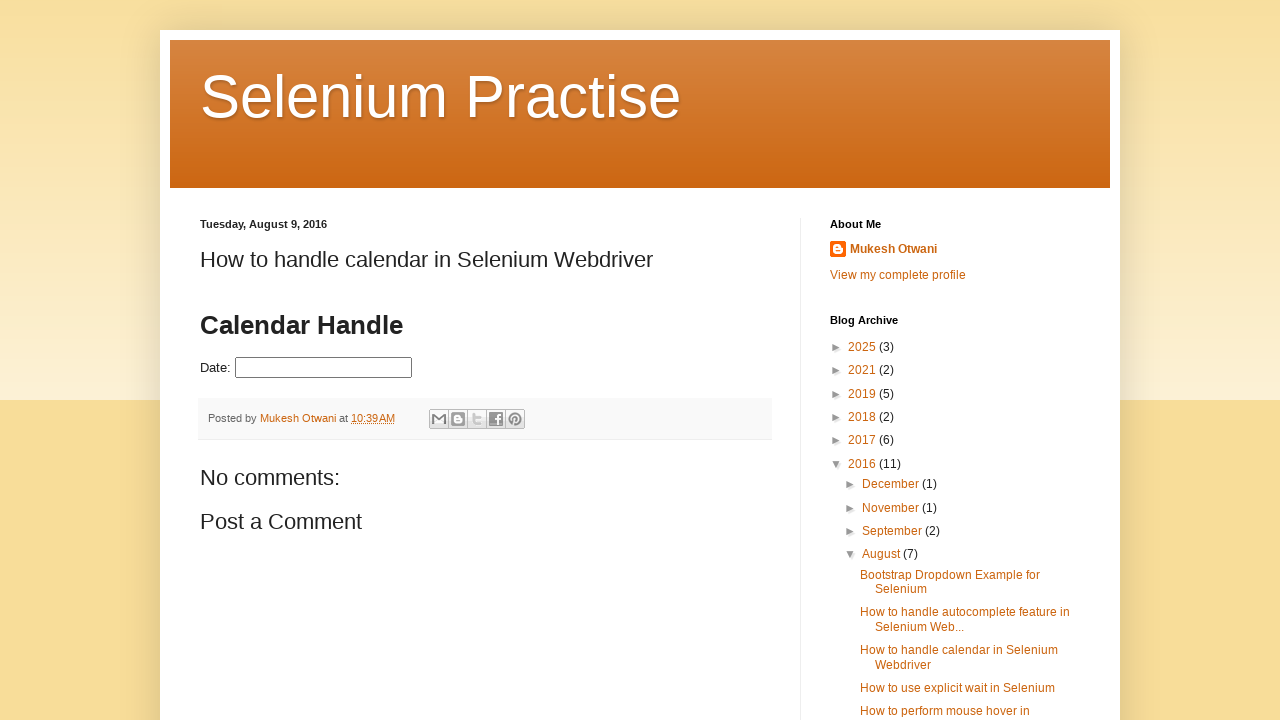

Navigated to Selenium practice page for calendar datepicker
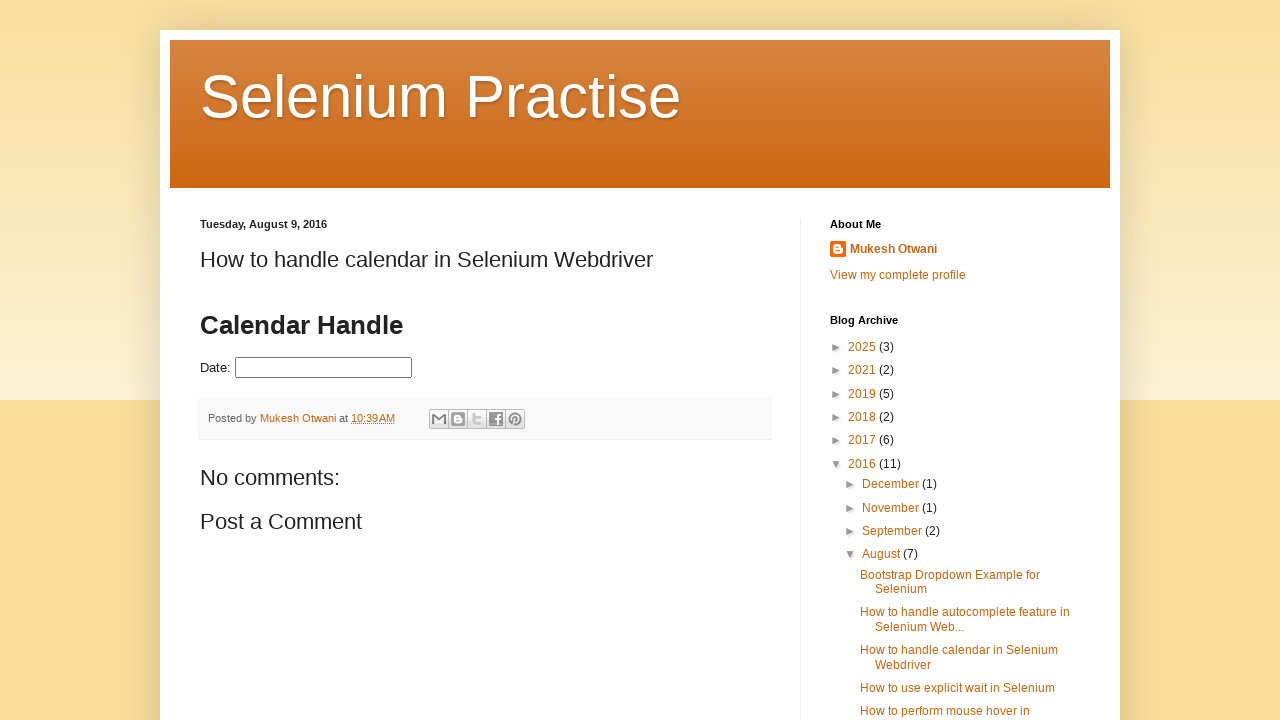

Used JavaScript to insert date value '03/05/1968' into datepicker field
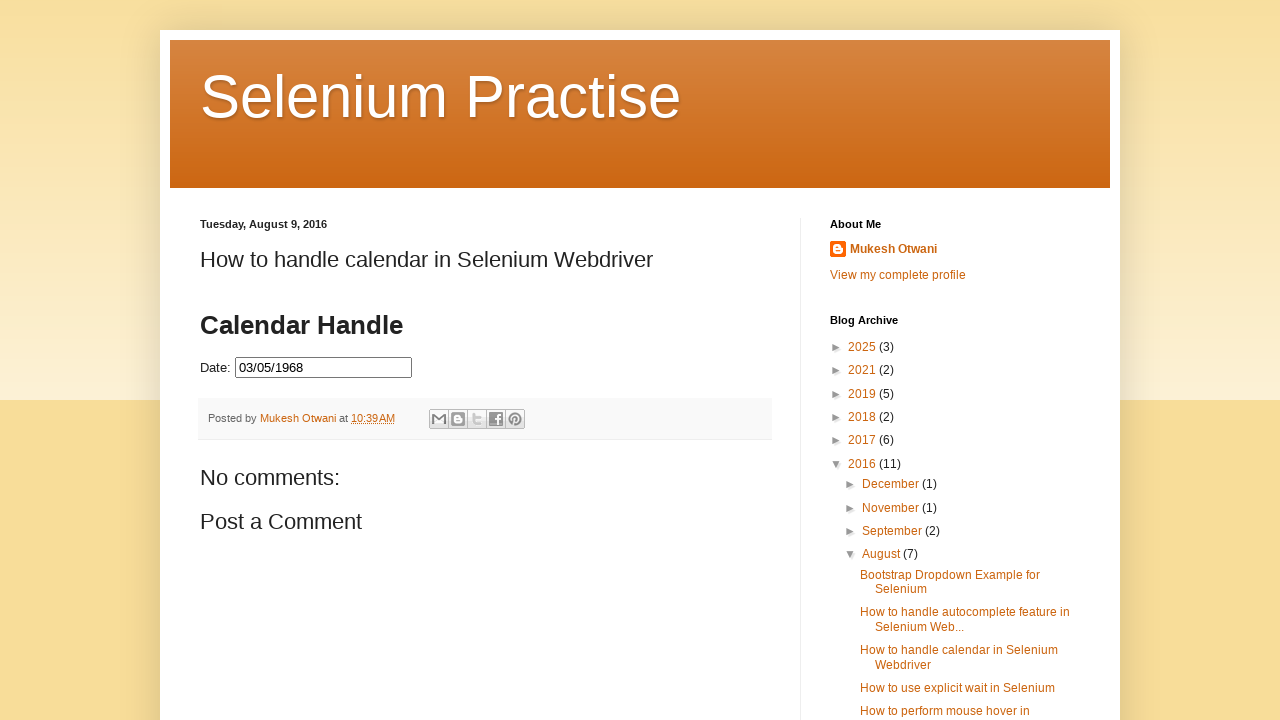

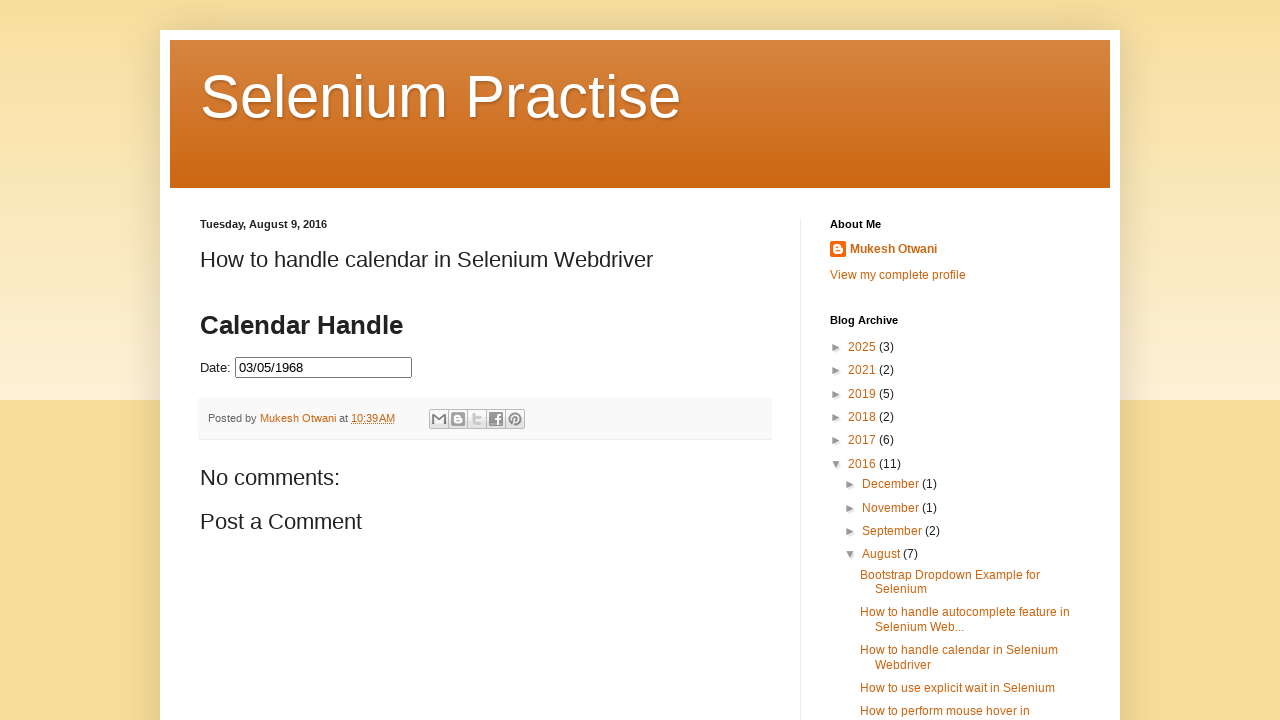